Tests hover functionality by hovering over an avatar element and verifying that additional user information (caption) becomes visible on the page.

Starting URL: http://the-internet.herokuapp.com/hovers

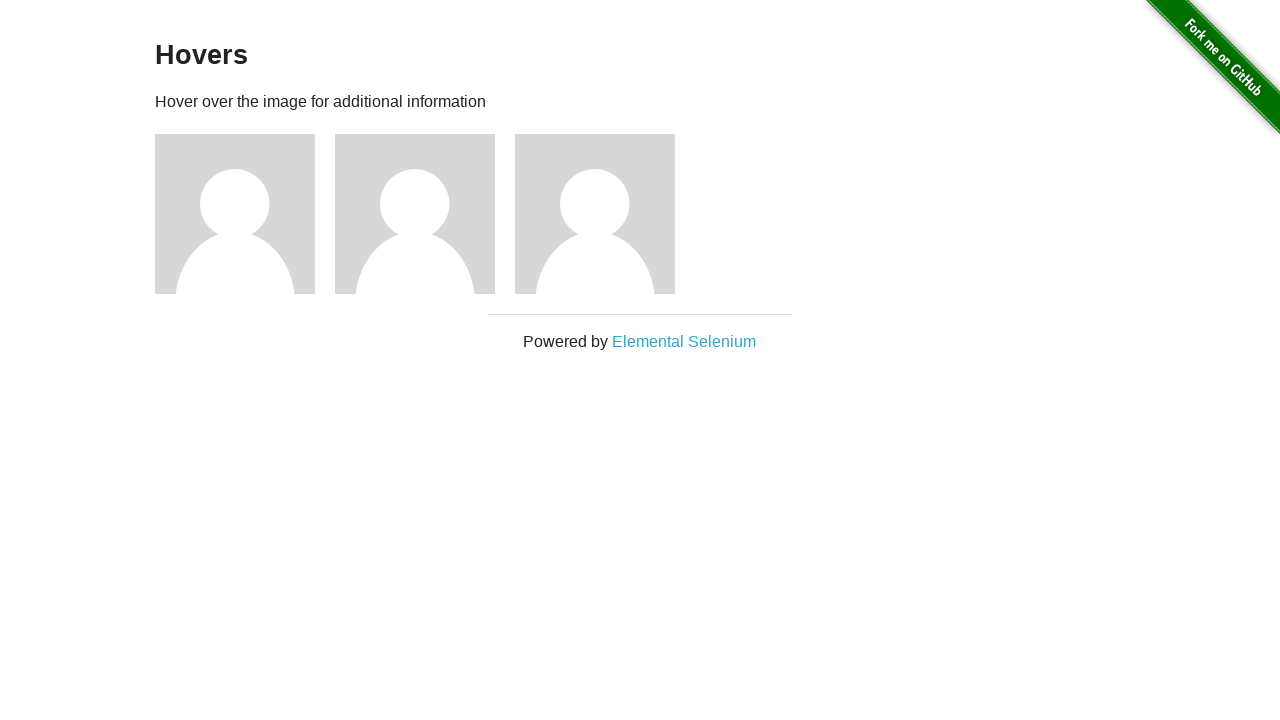

Hovered over the first avatar element at (245, 214) on .figure >> nth=0
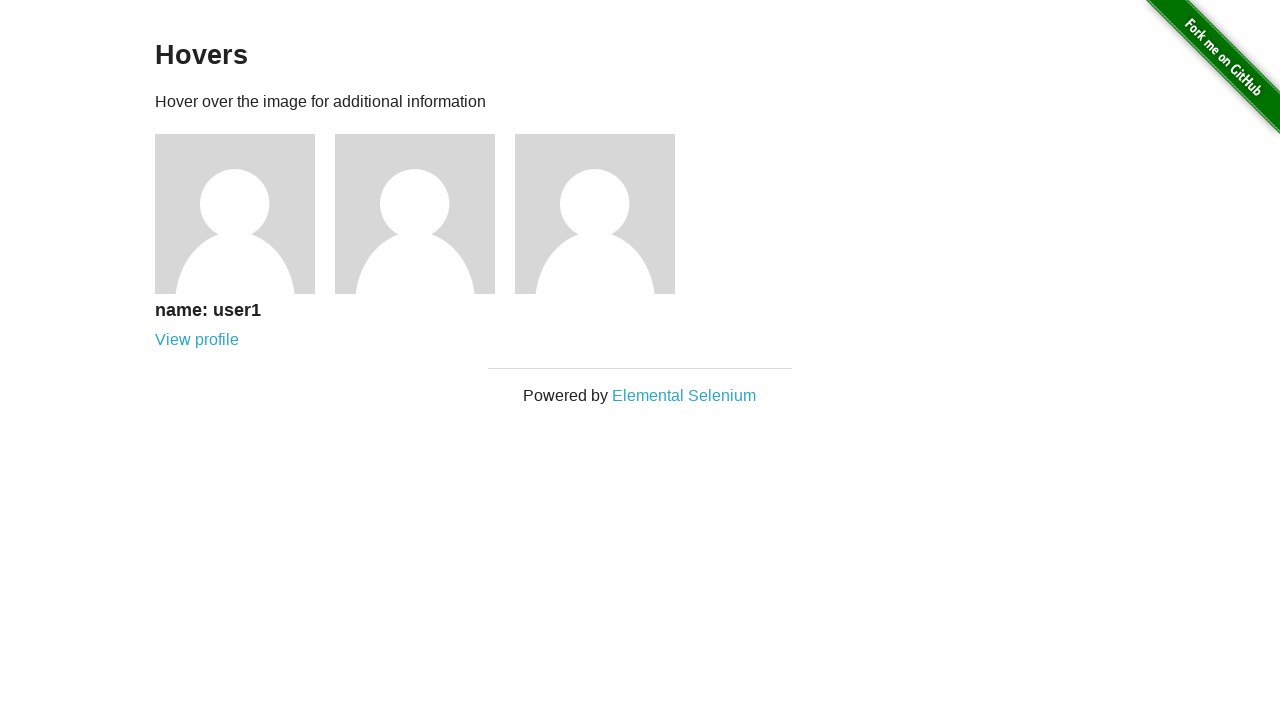

Verified that the user caption became visible after hovering
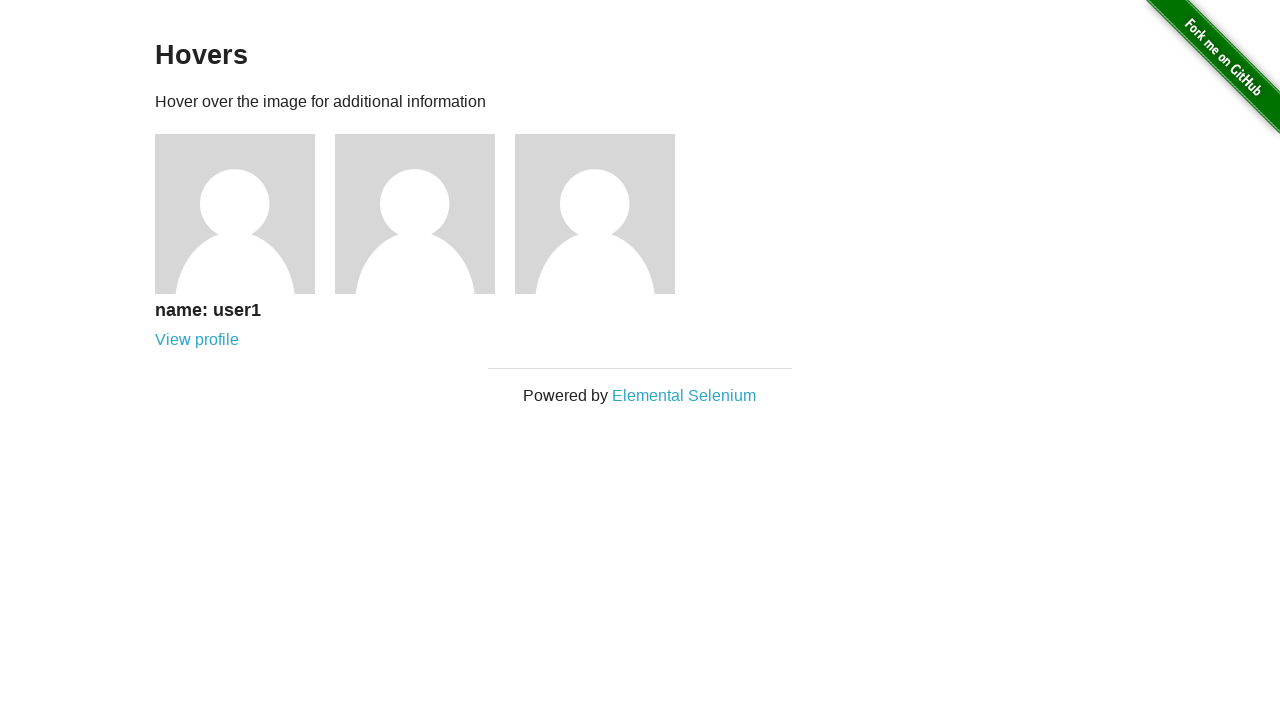

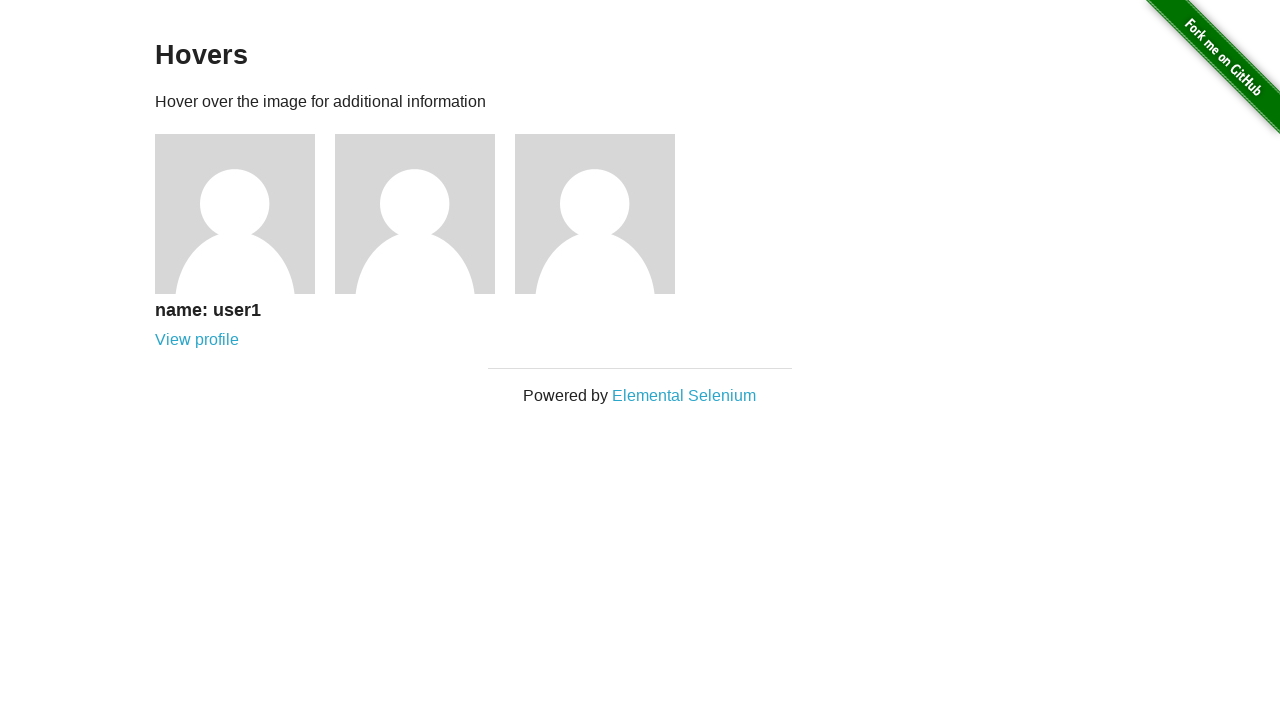